Navigates to Flipkart homepage using Firefox browser

Starting URL: https://www.flipkart.com

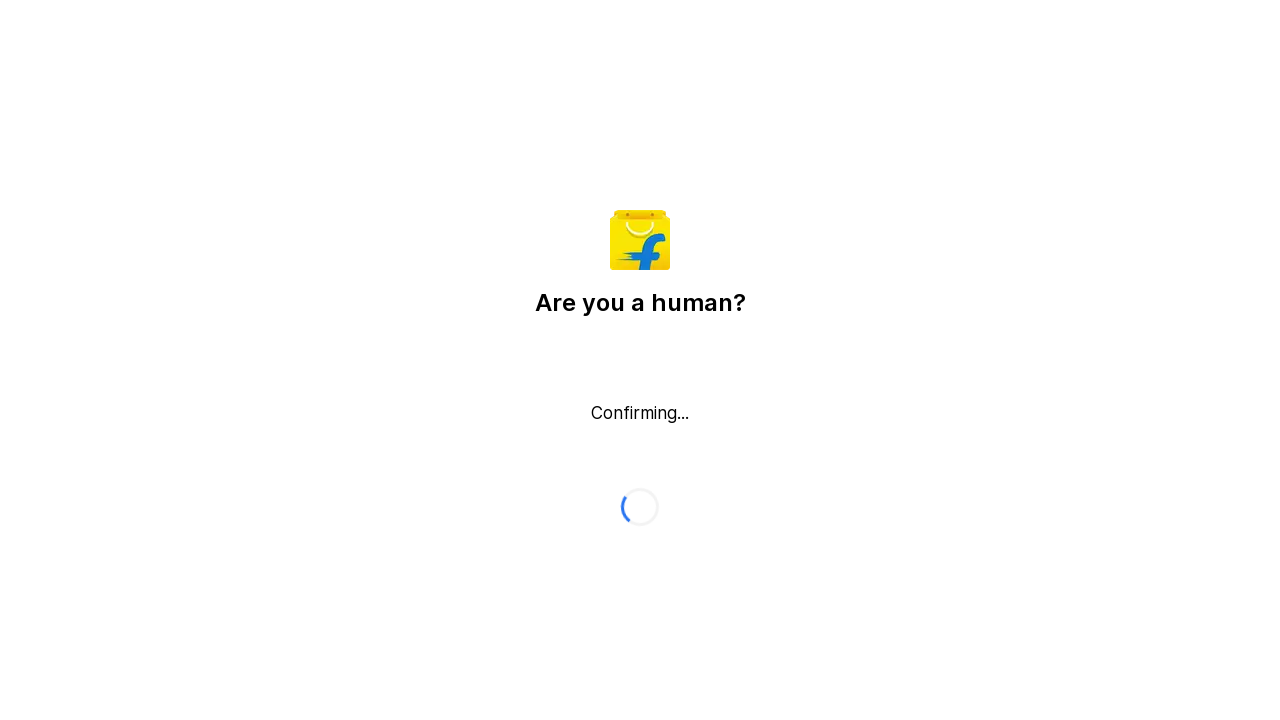

Flipkart homepage loaded successfully with networkidle state
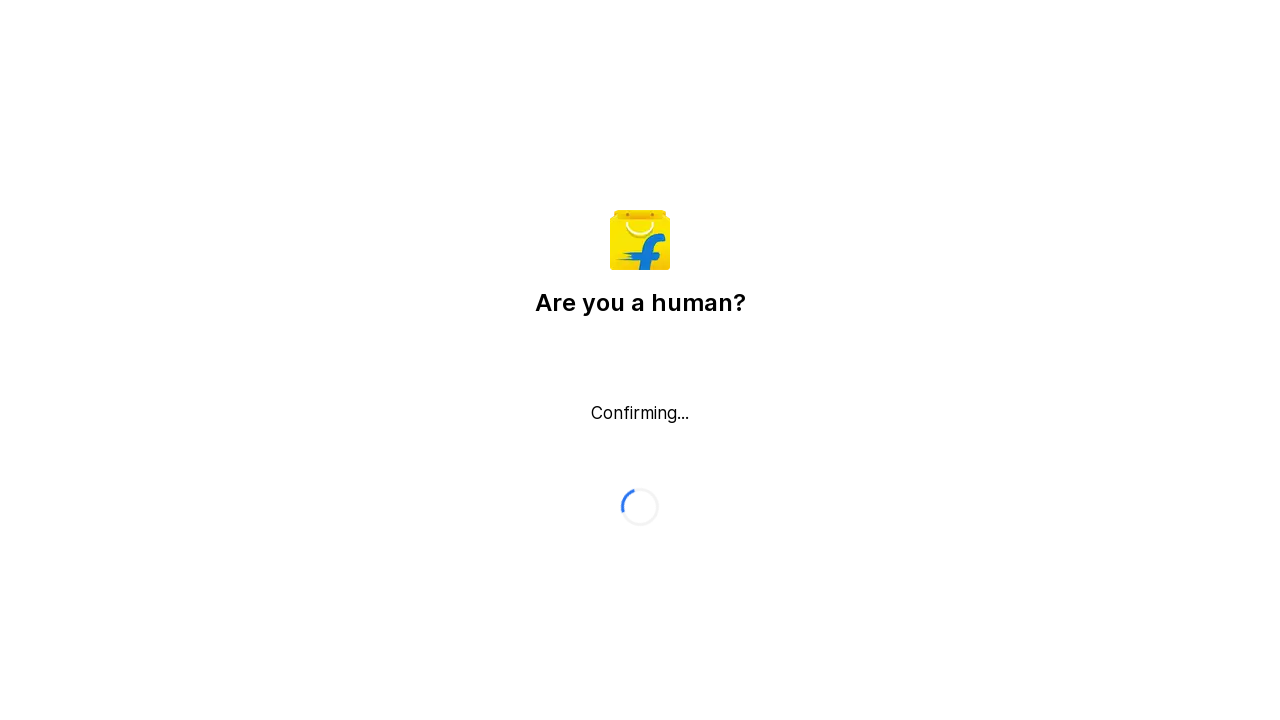

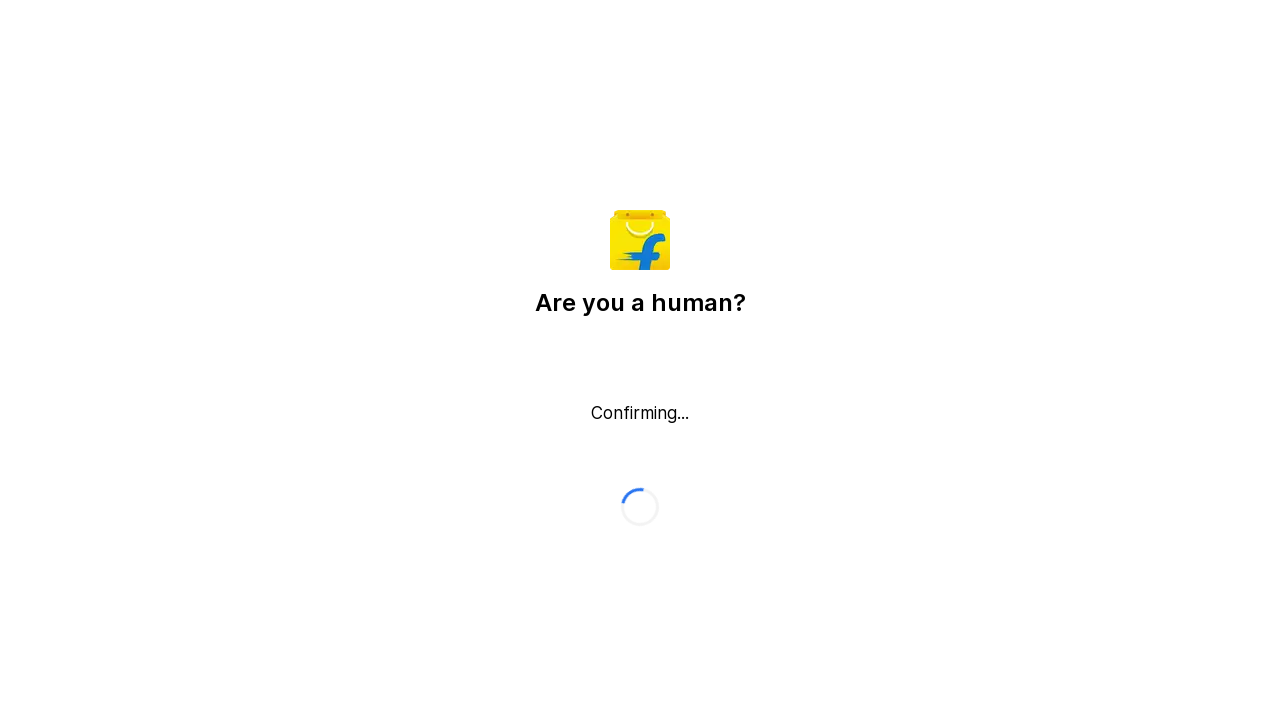